Tests mortgage payoff calculator by filling loan details, selecting repayment options, and calculating results

Starting URL: https://www.calculator.net/mortgage-payoff-calculator.html

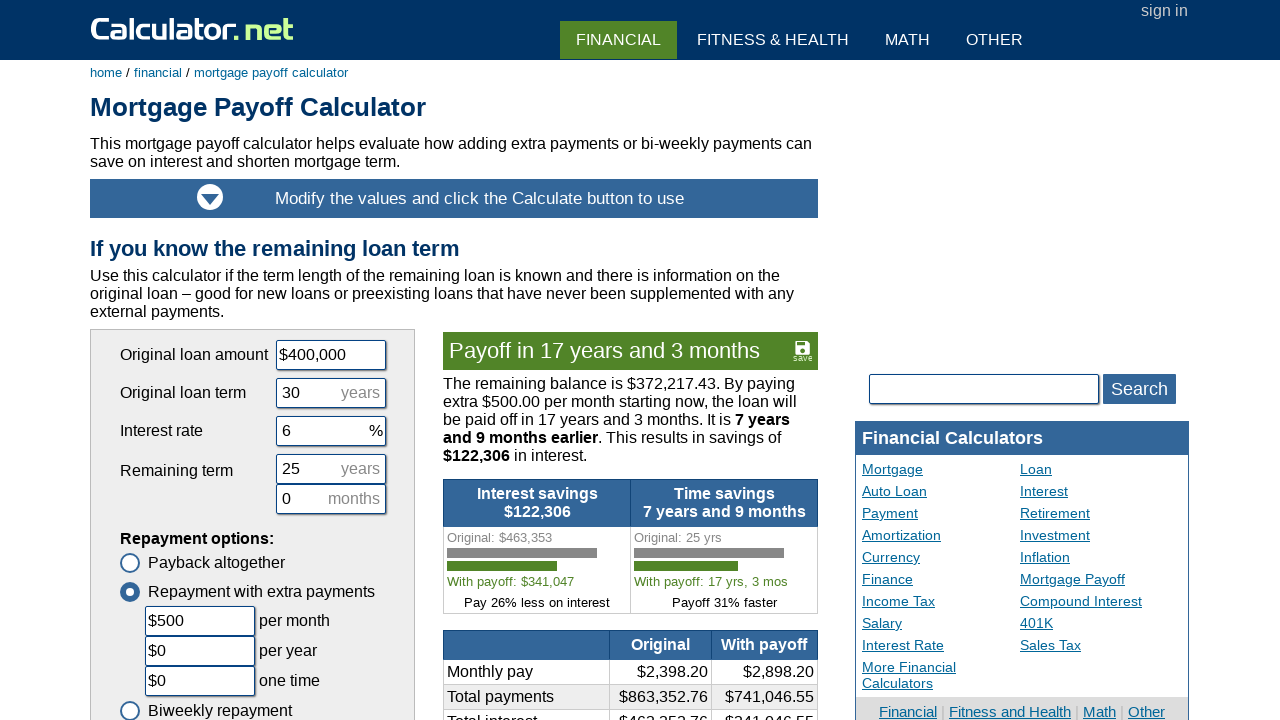

Cleared loan amount field on #cloanamount
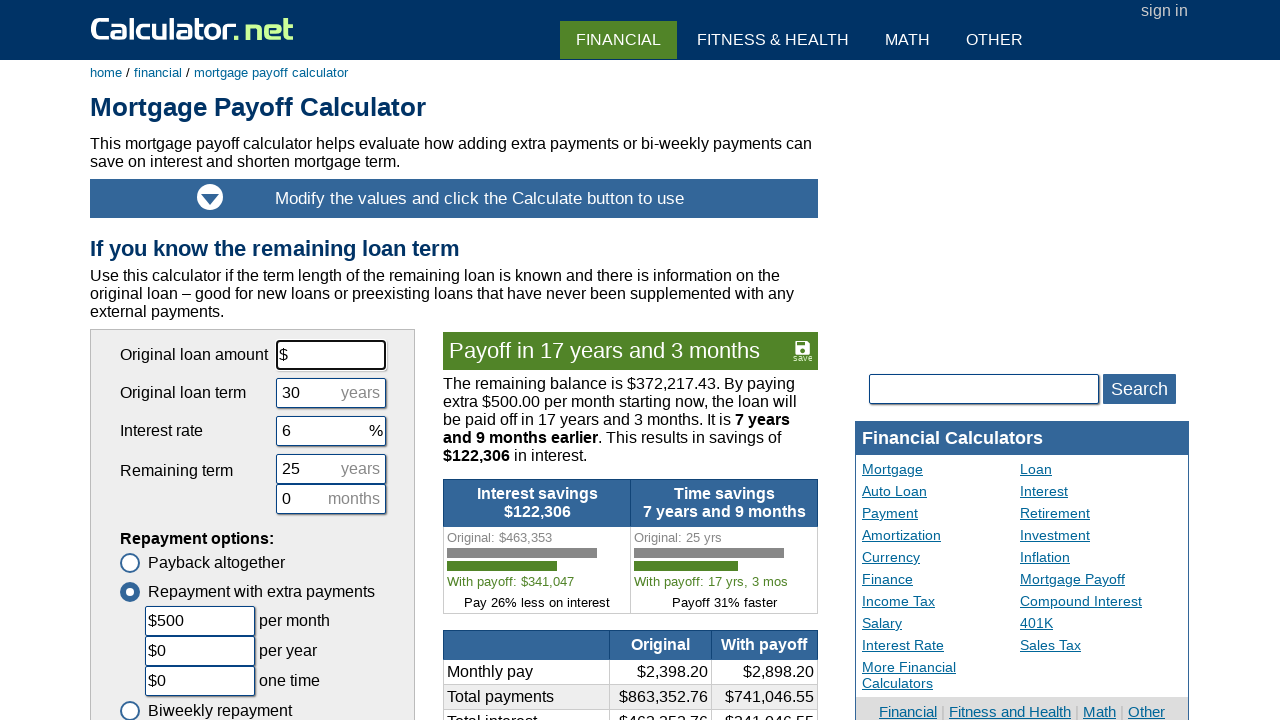

Filled loan amount with $400,000 on #cloanamount
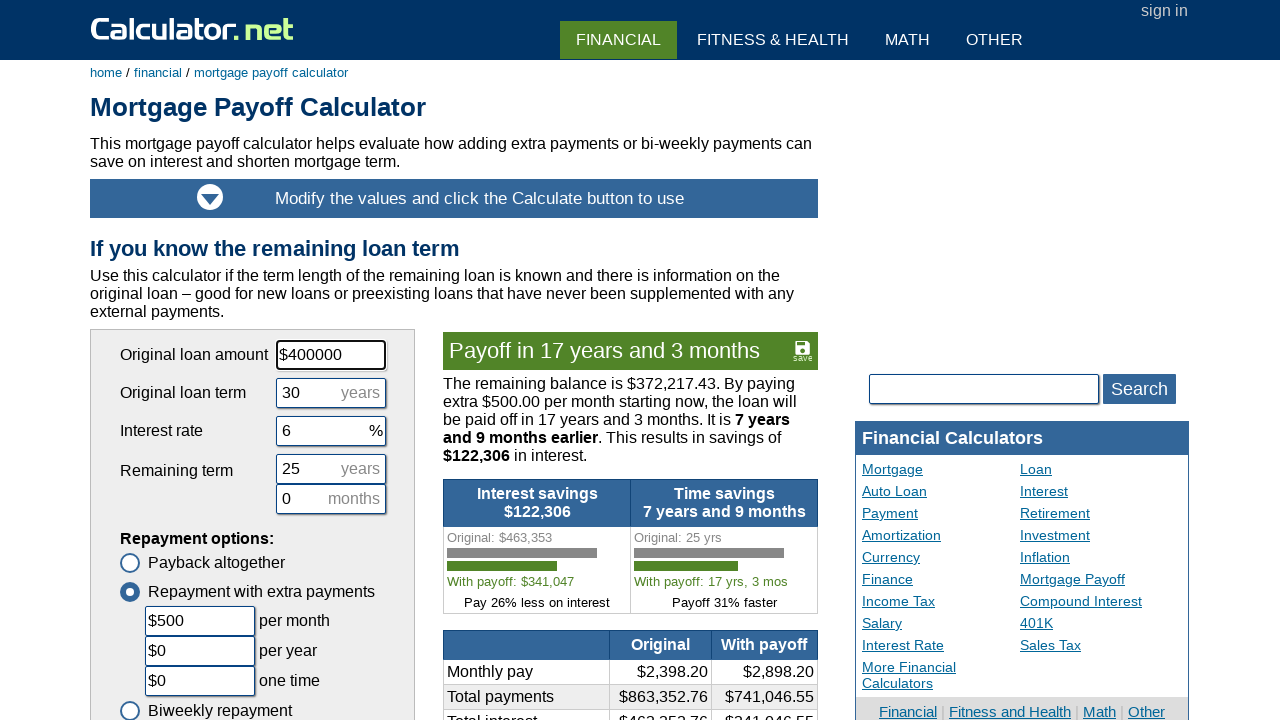

Cleared loan term field on [name='cloanterm']
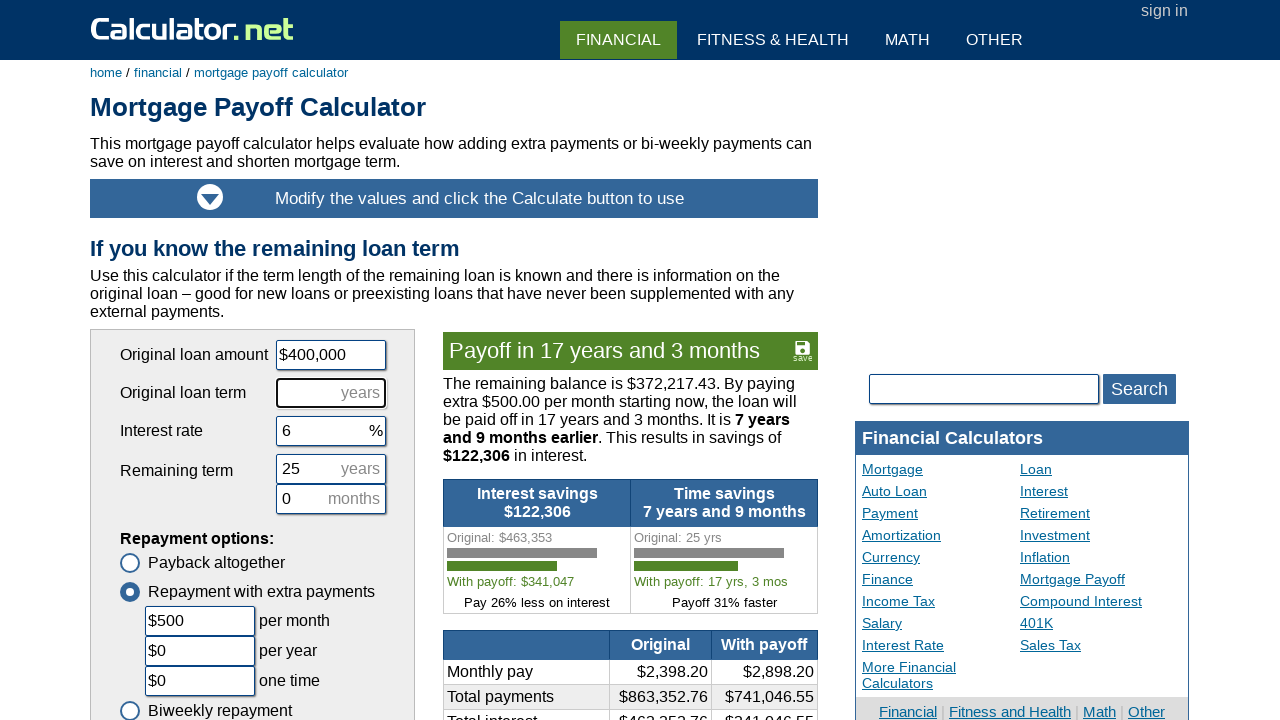

Filled loan term with 30 years on [name='cloanterm']
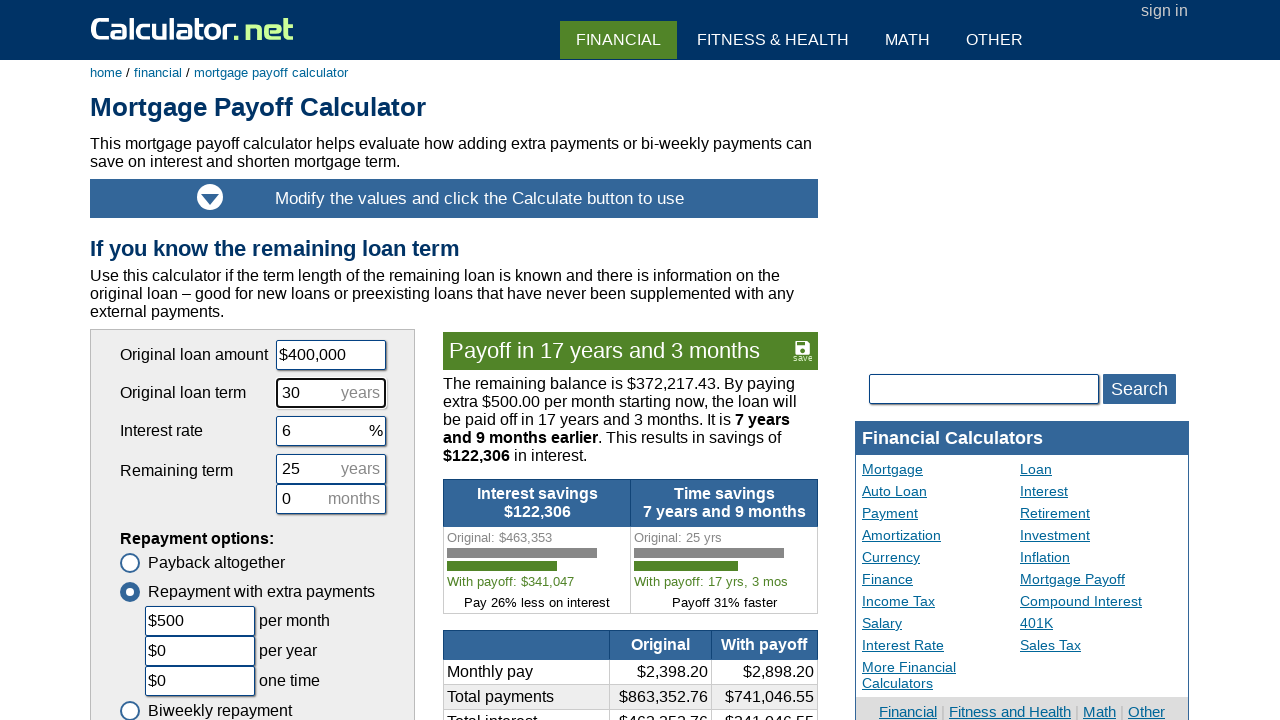

Selected 'Payback altogether' option at (202, 563) on text='Payback altogether'
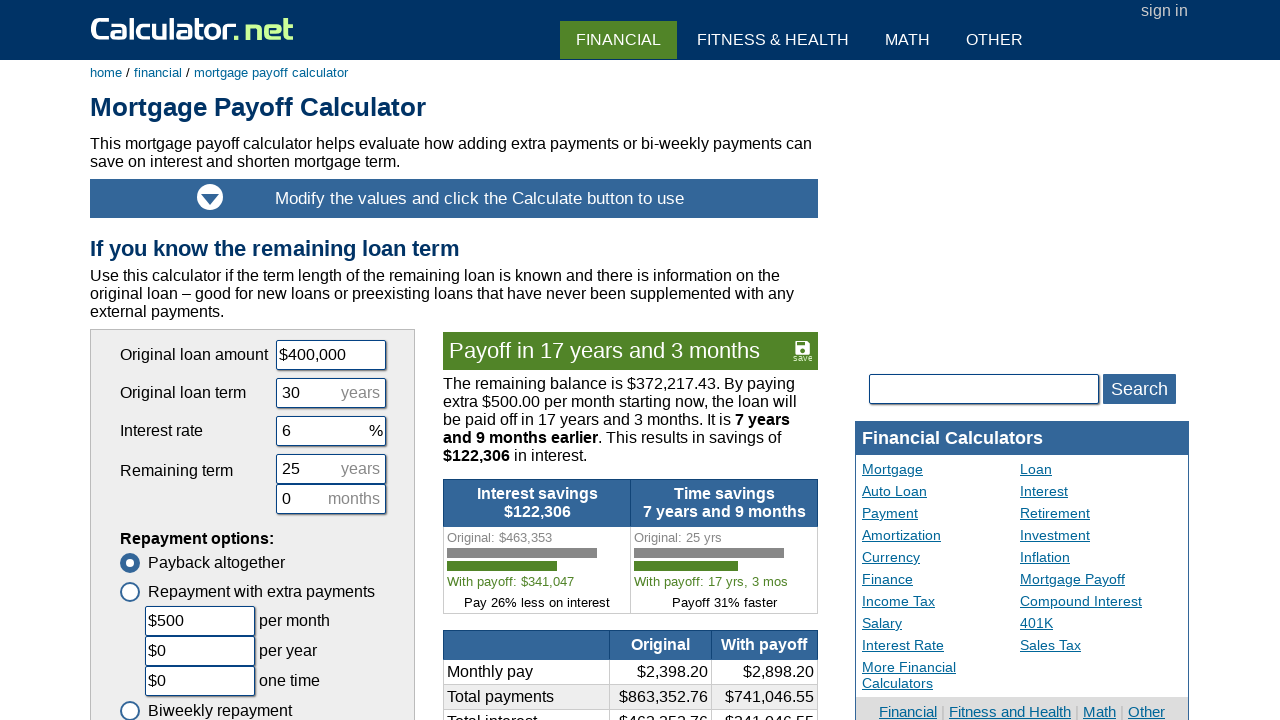

Selected 'Repayment with extra payments' option at (247, 592) on text='Repayment with extra payments'
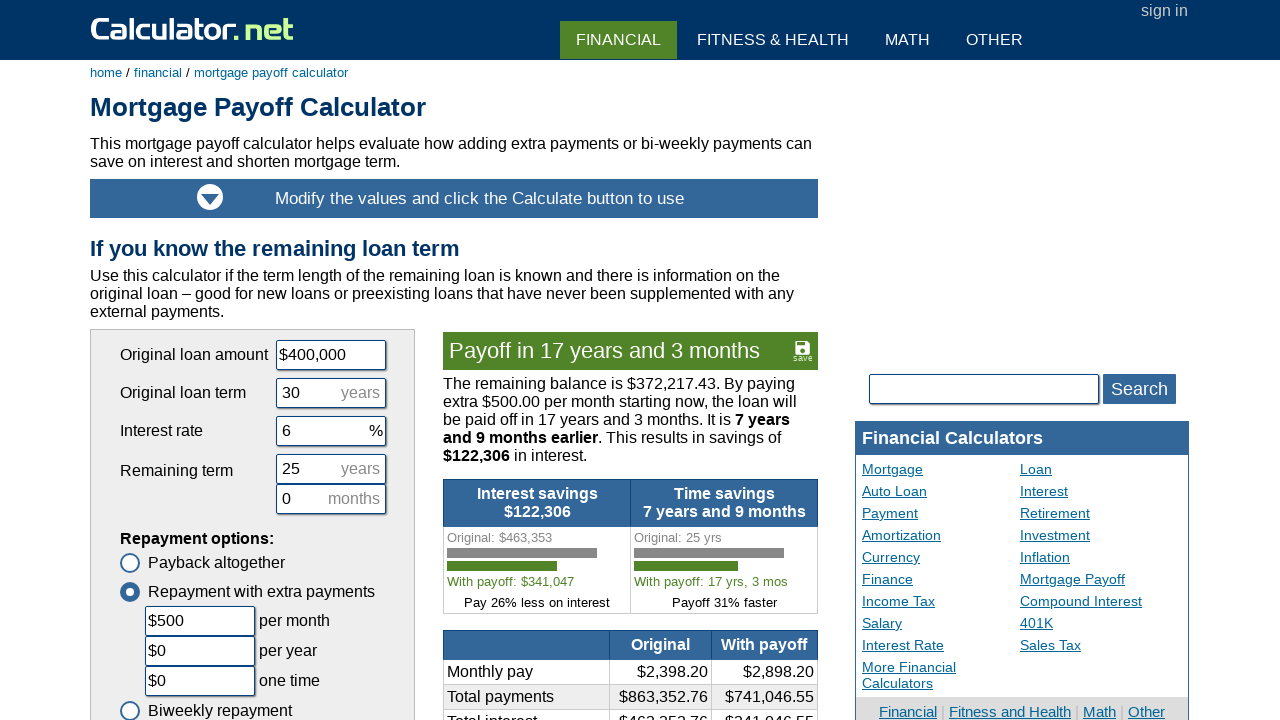

Cleared additional monthly payment field on #cadditionalmonth
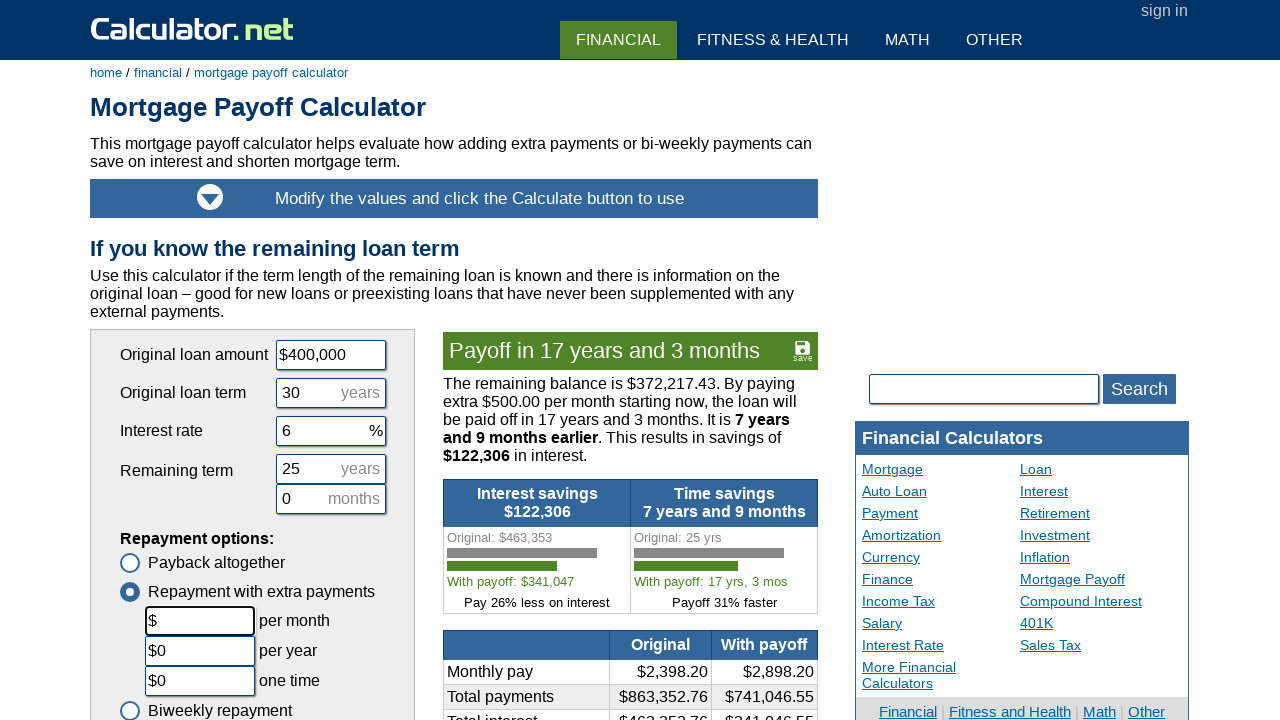

Filled additional monthly payment with $600 on #cadditionalmonth
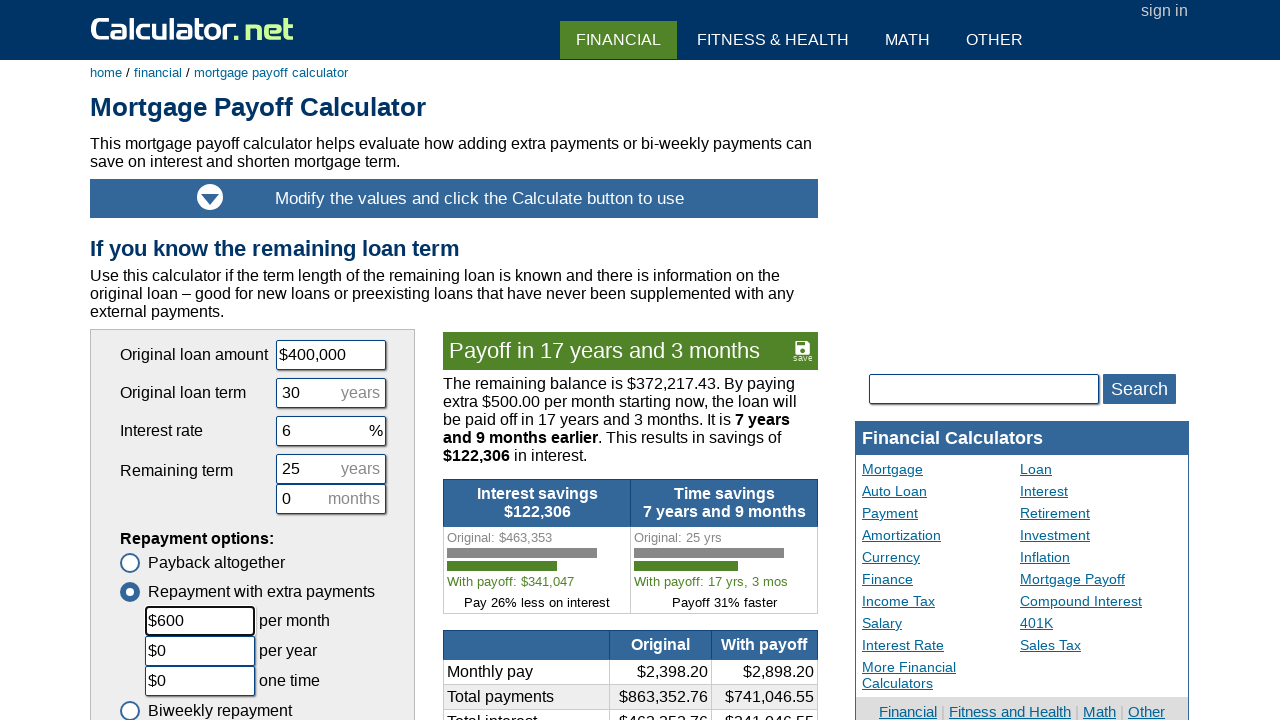

Cleared additional yearly payment field on #cadditionalyear
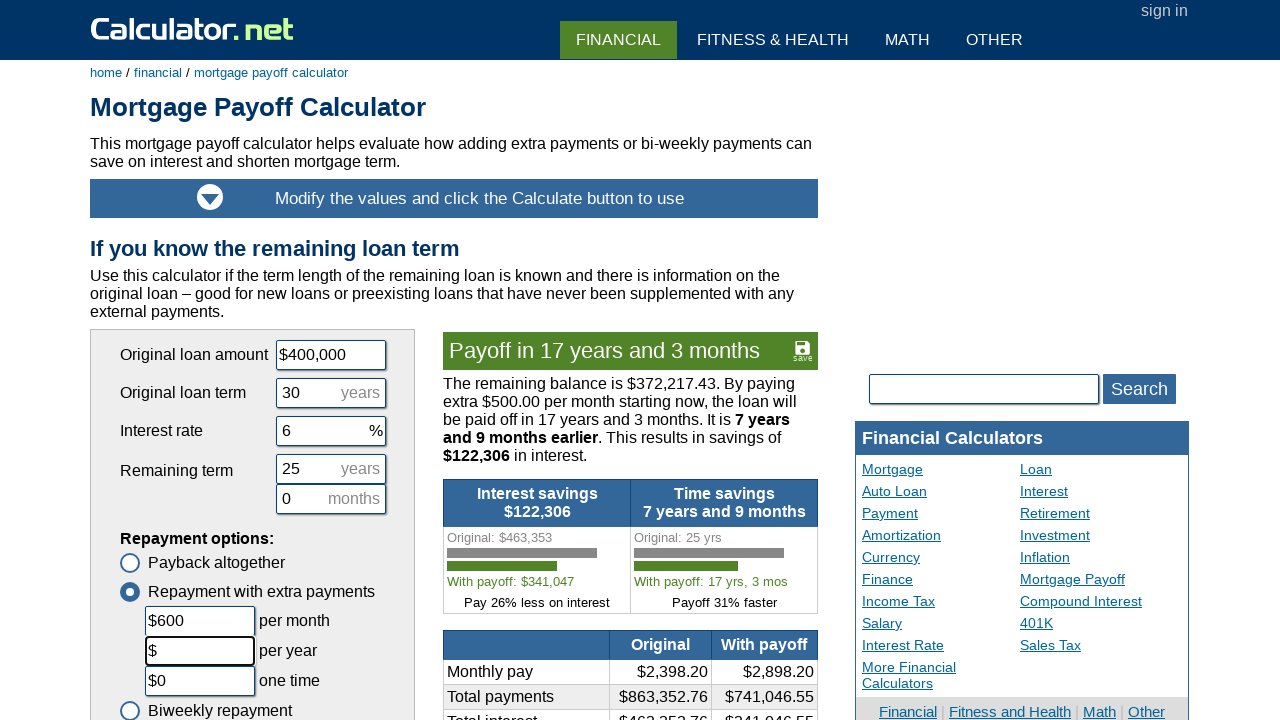

Filled additional yearly payment with $5,000 on #cadditionalyear
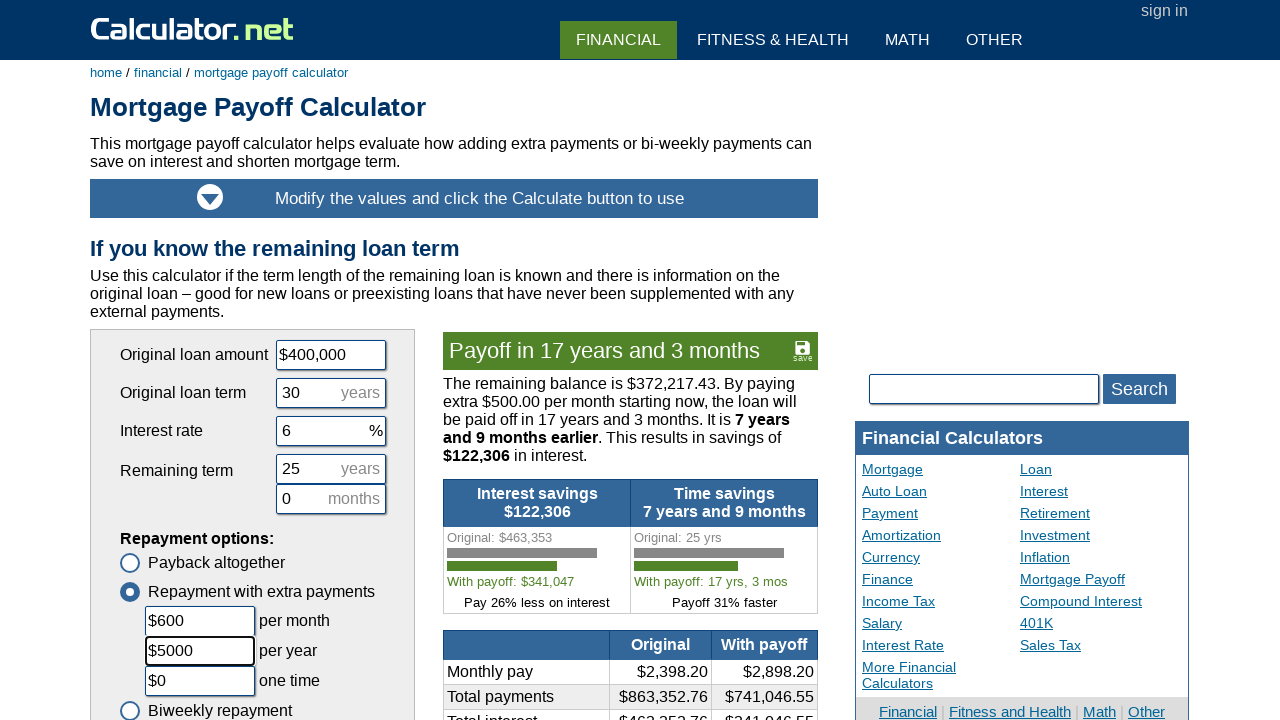

Cleared additional one-time payment field on #cadditionalonetime
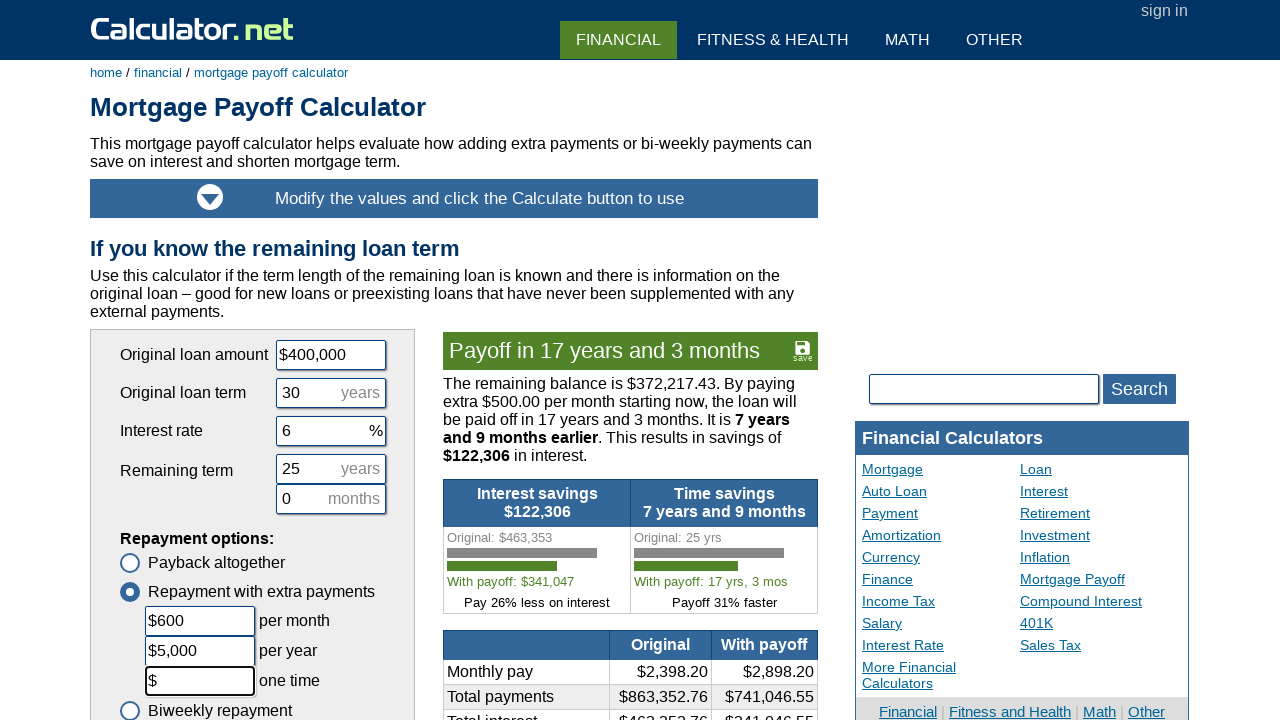

Filled additional one-time payment with $10,000 on #cadditionalonetime
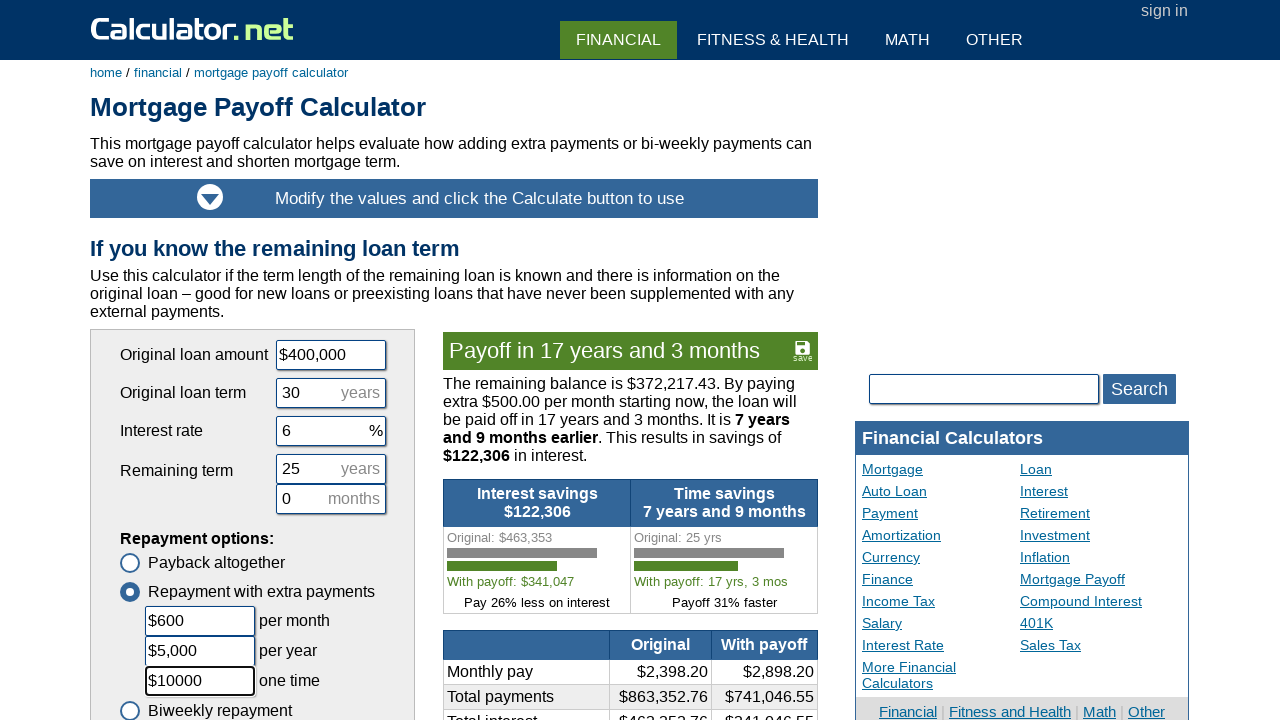

Clicked calculate button to compute mortgage payoff results at (223, 360) on [name='x']
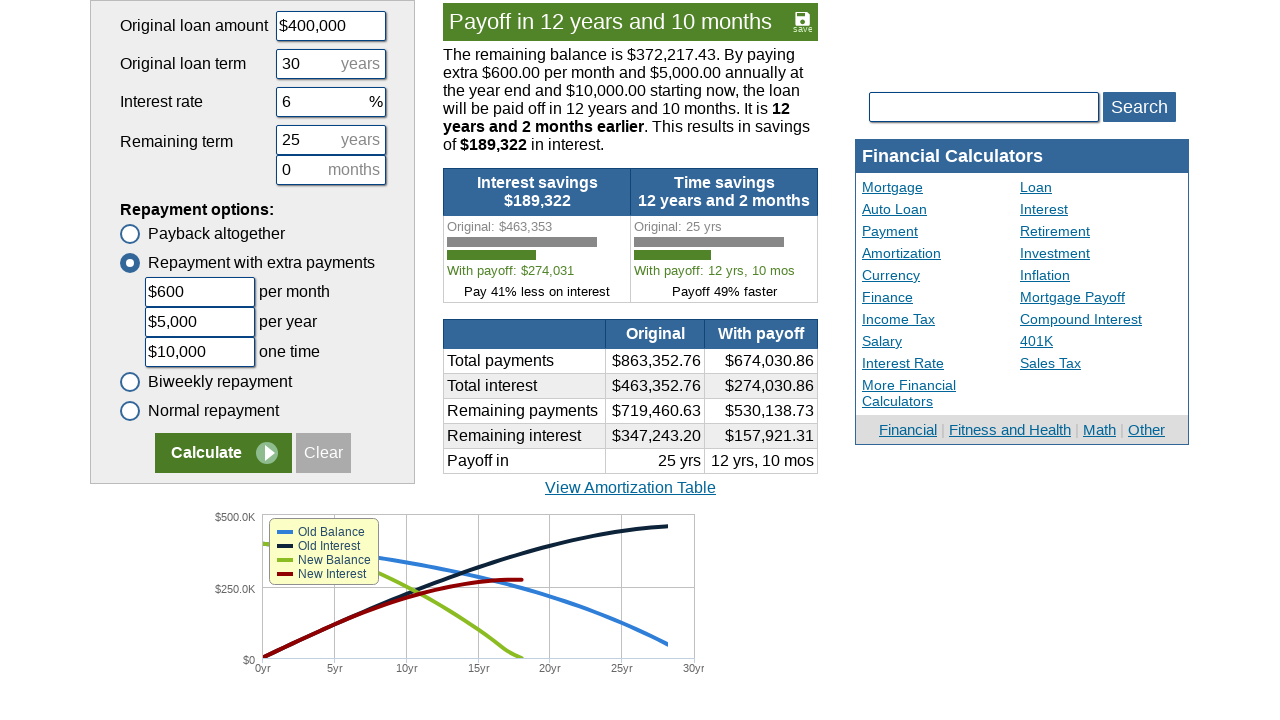

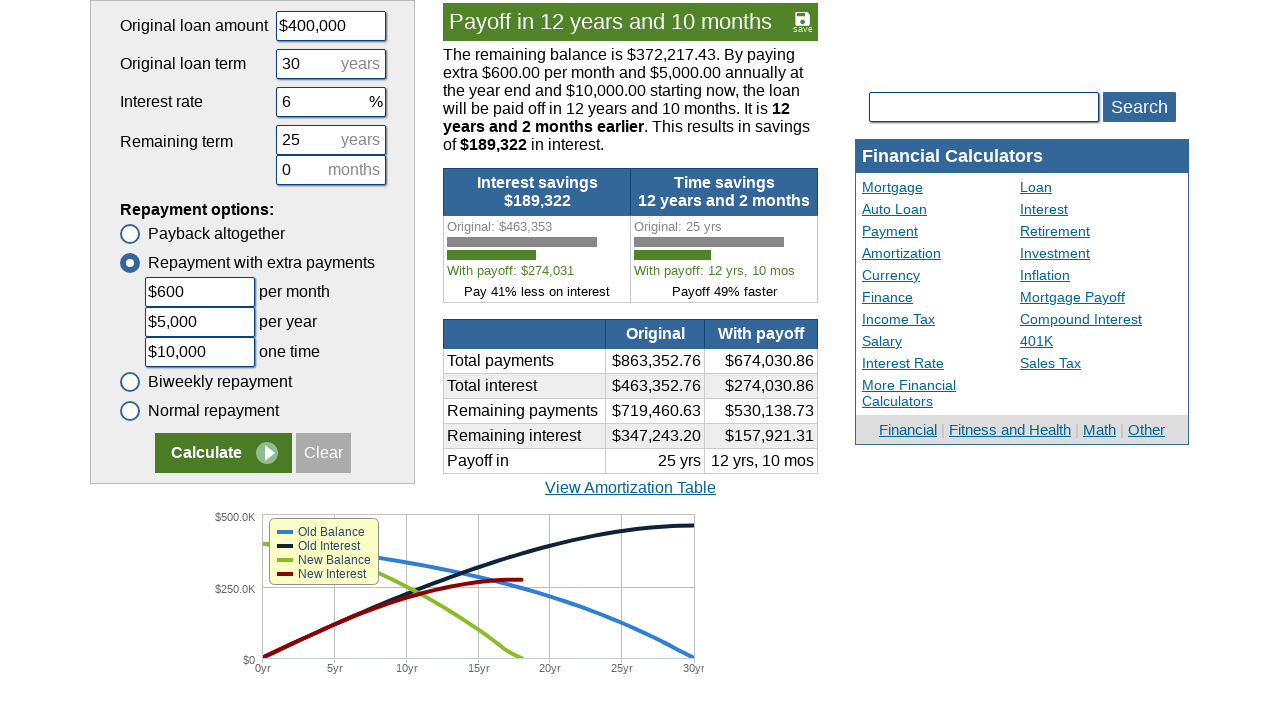